Navigates to SpiceJet website and verifies that all div elements are loaded and accessible on the page

Starting URL: https://www.spicejet.com/

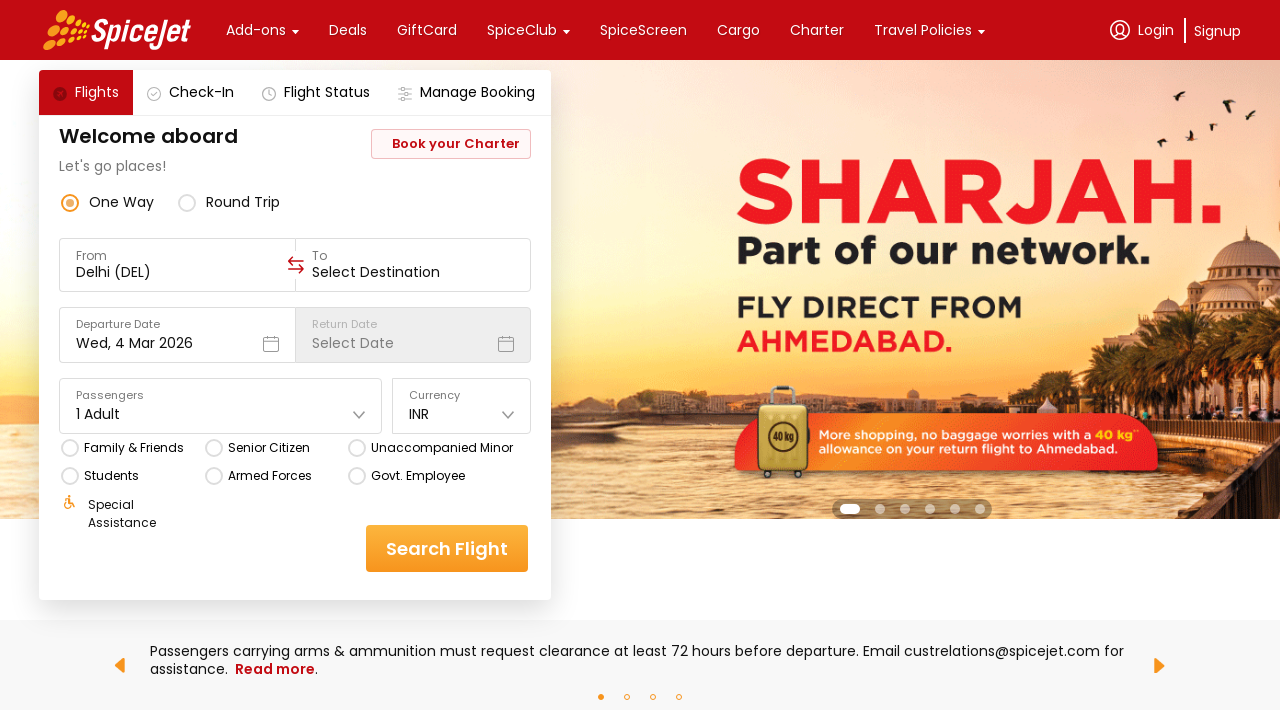

Waited for page to reach networkidle state
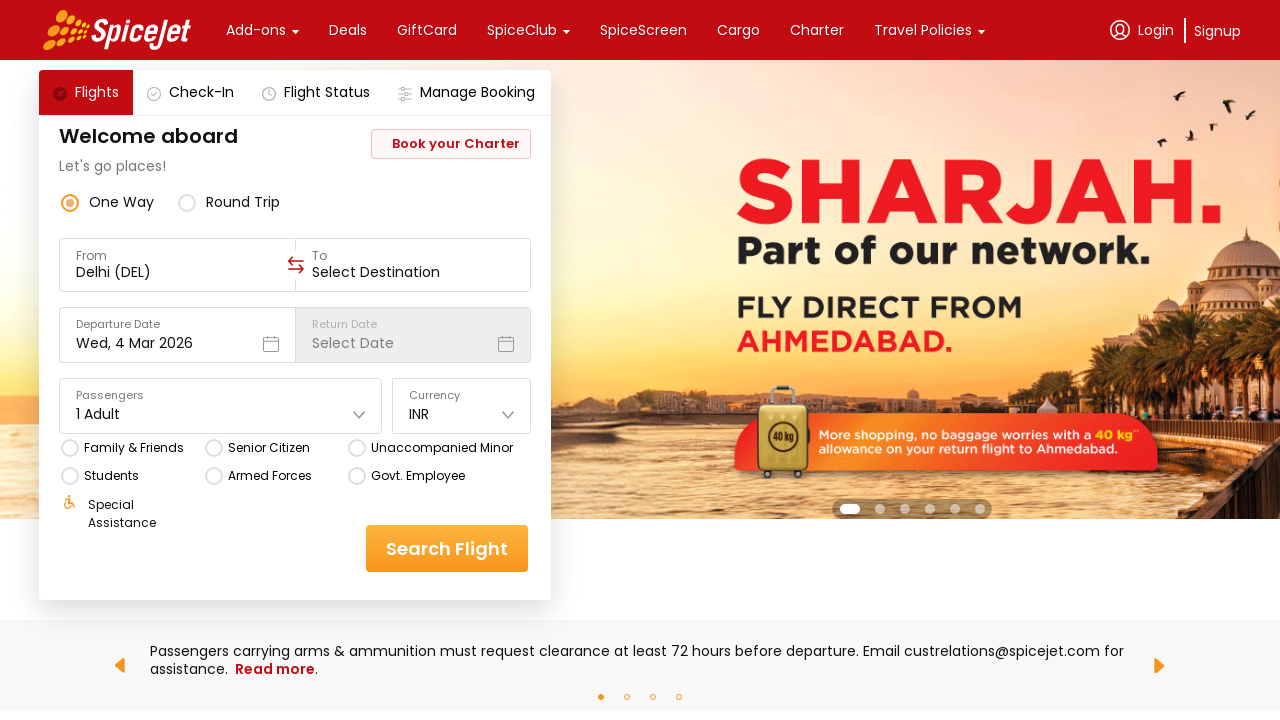

Retrieved all div elements from the page
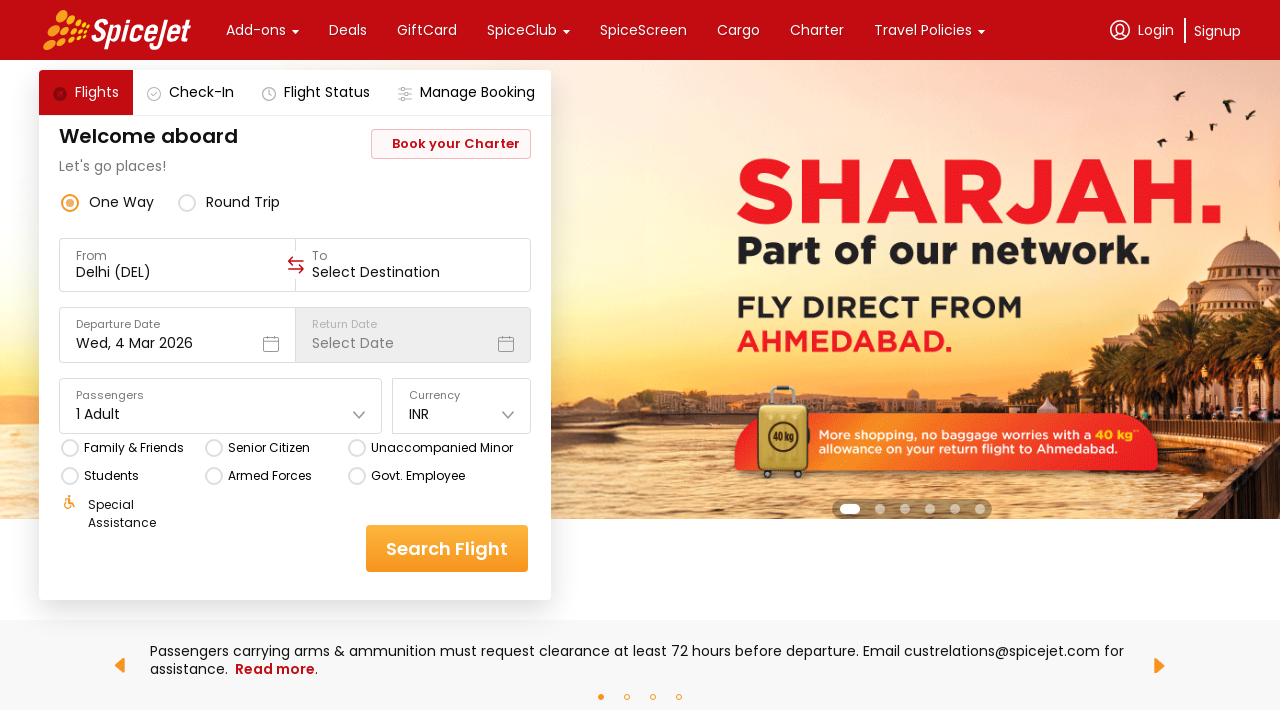

Verified that 1458 div elements are loaded and accessible on SpiceJet website
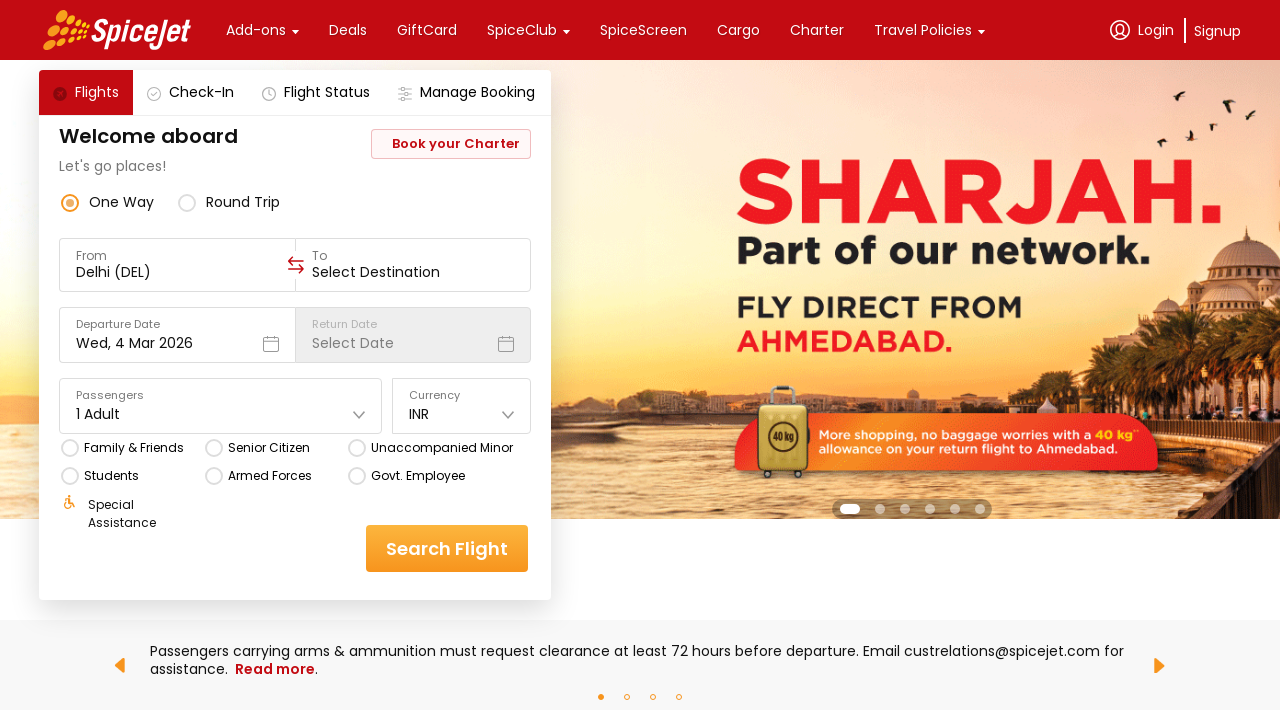

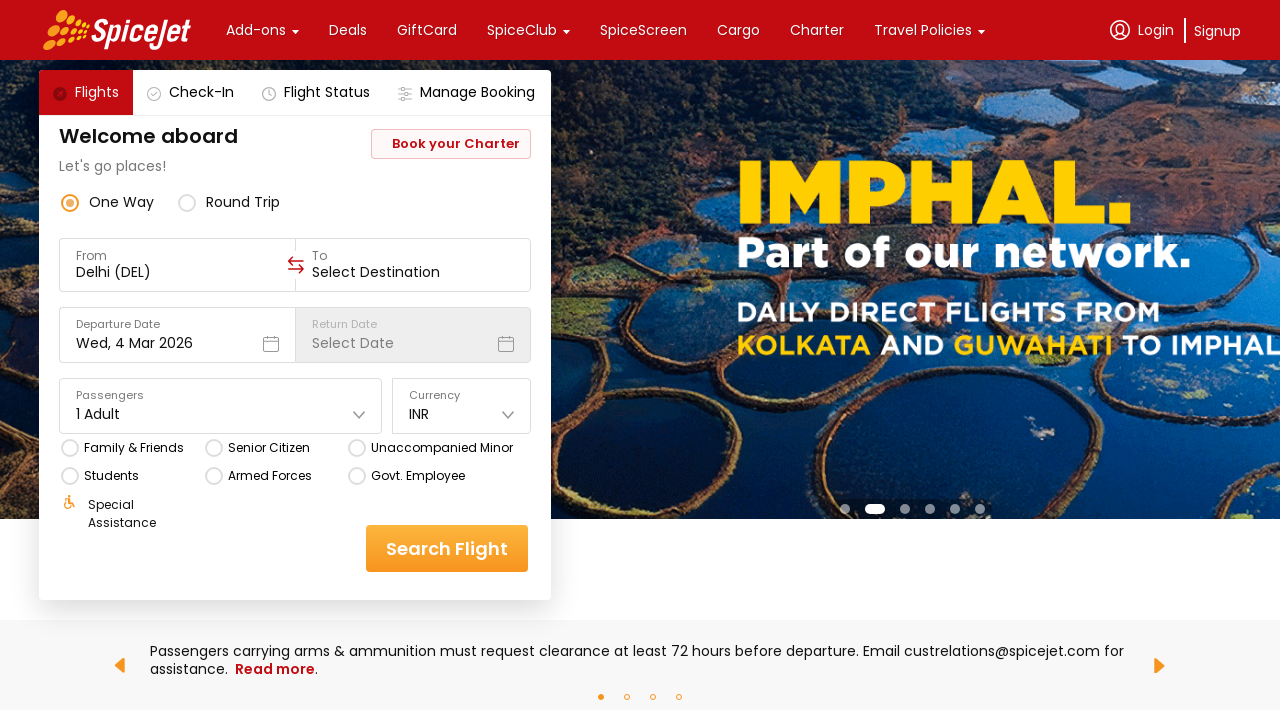